Tests a multi-step form submission flow by clicking a calculated link text, then filling in personal information fields (first name, last name, city, country) and submitting the form

Starting URL: http://suninjuly.github.io/find_link_text

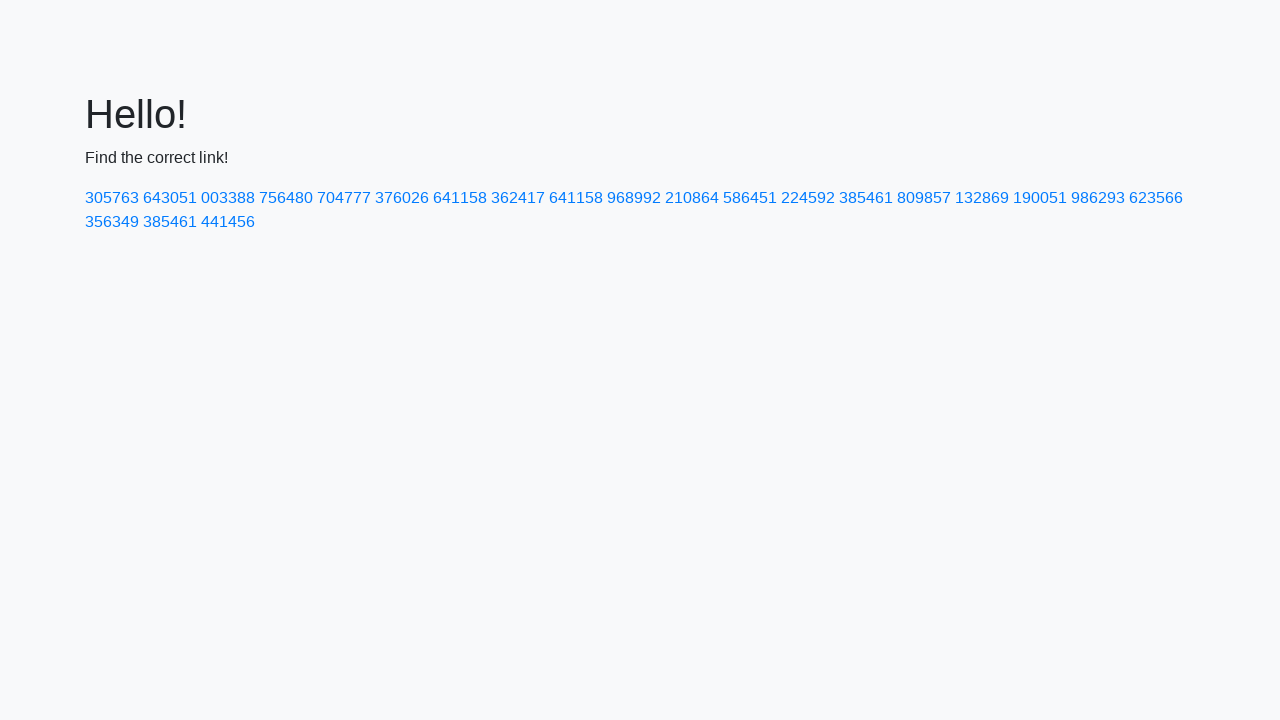

Clicked link with calculated text '224592' at (808, 198) on text=224592
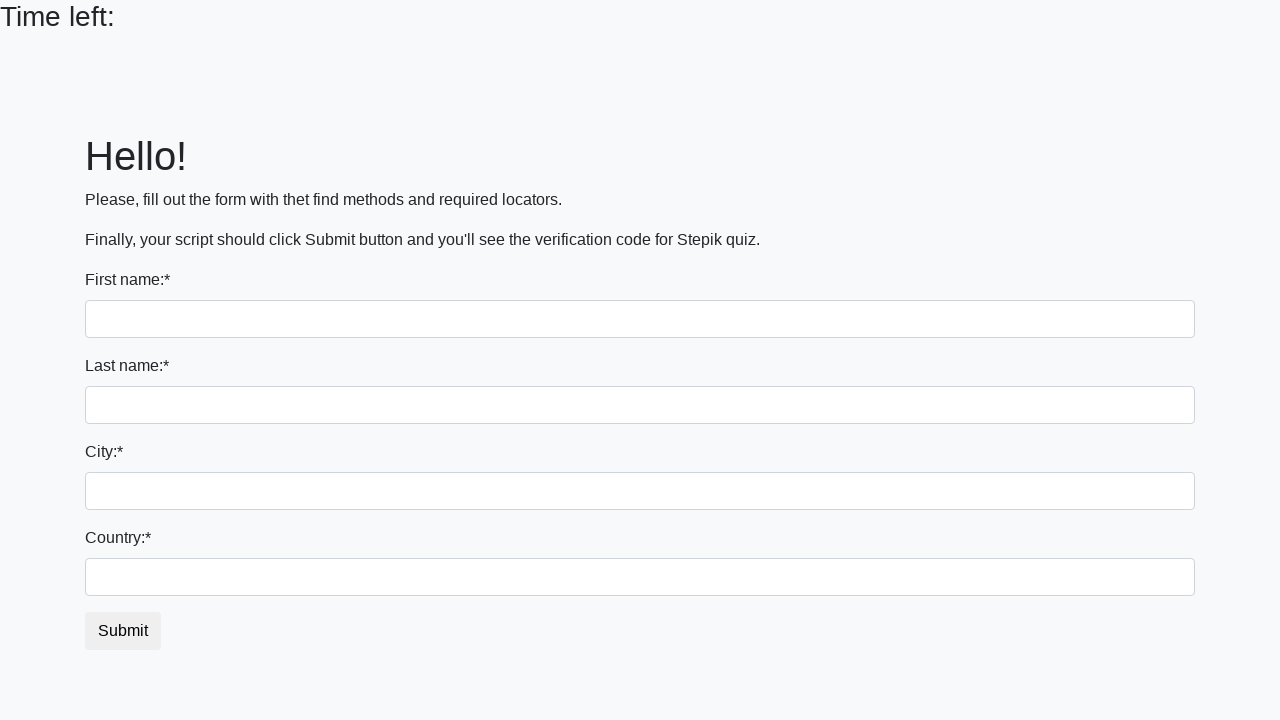

Filled first name field with 'Ivan' on input
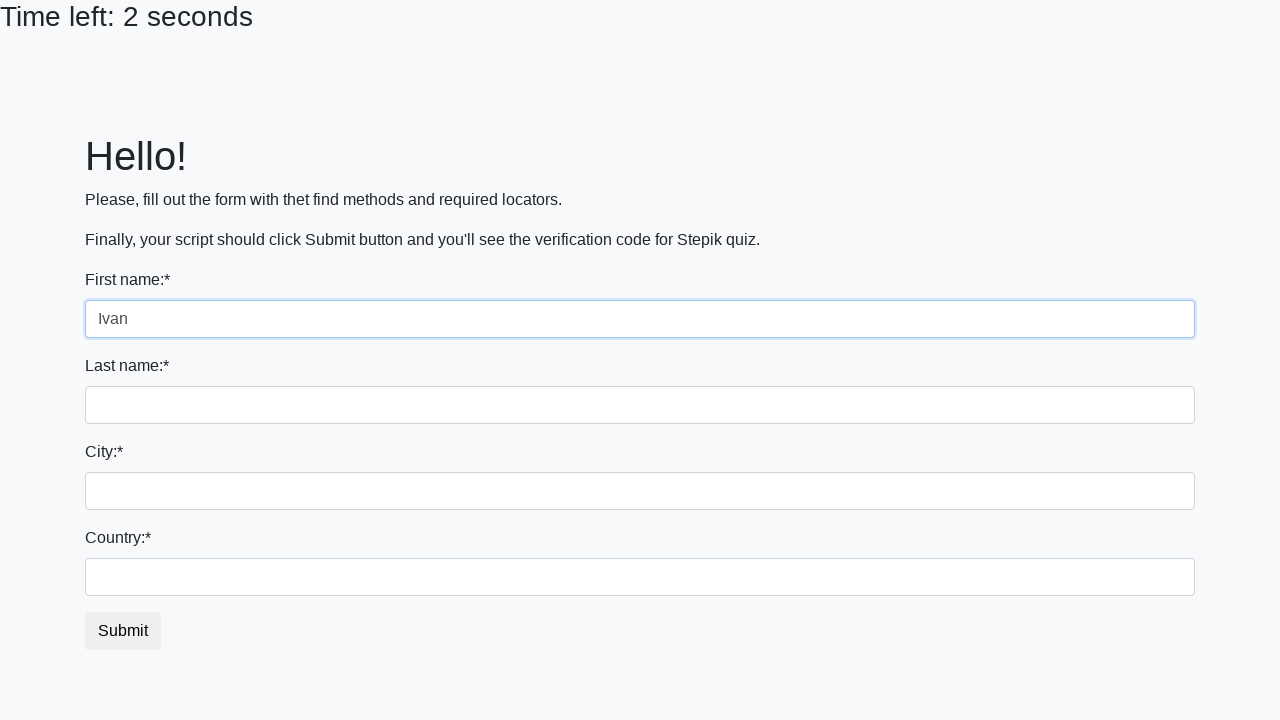

Filled last name field with 'Petrov' on input[name='last_name']
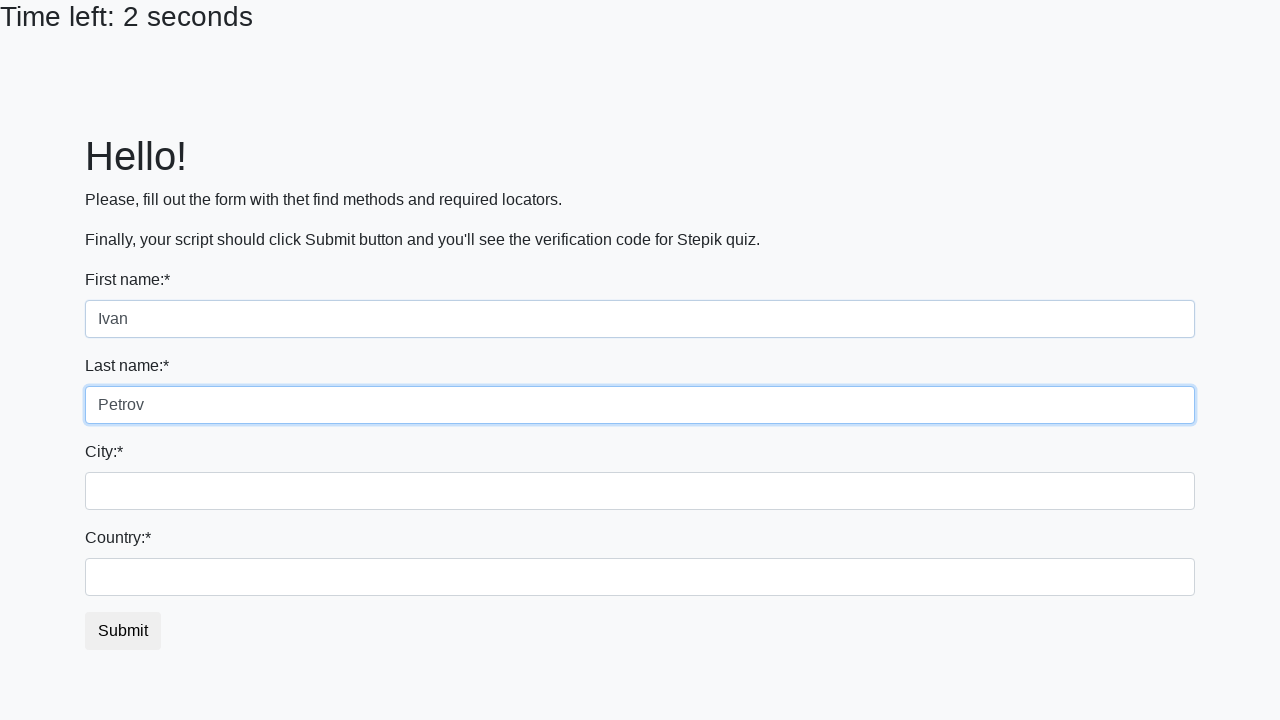

Filled city field with 'Smolensk' on .form-control.city
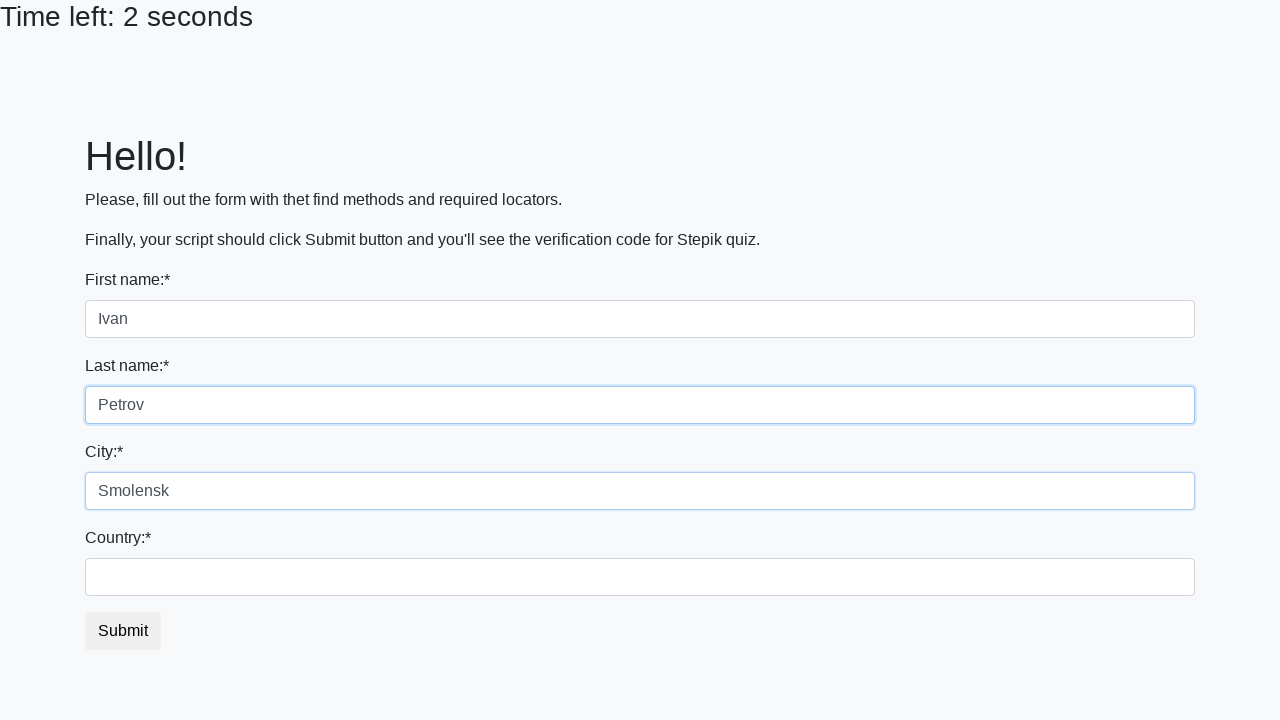

Filled country field with 'Russia' on #country
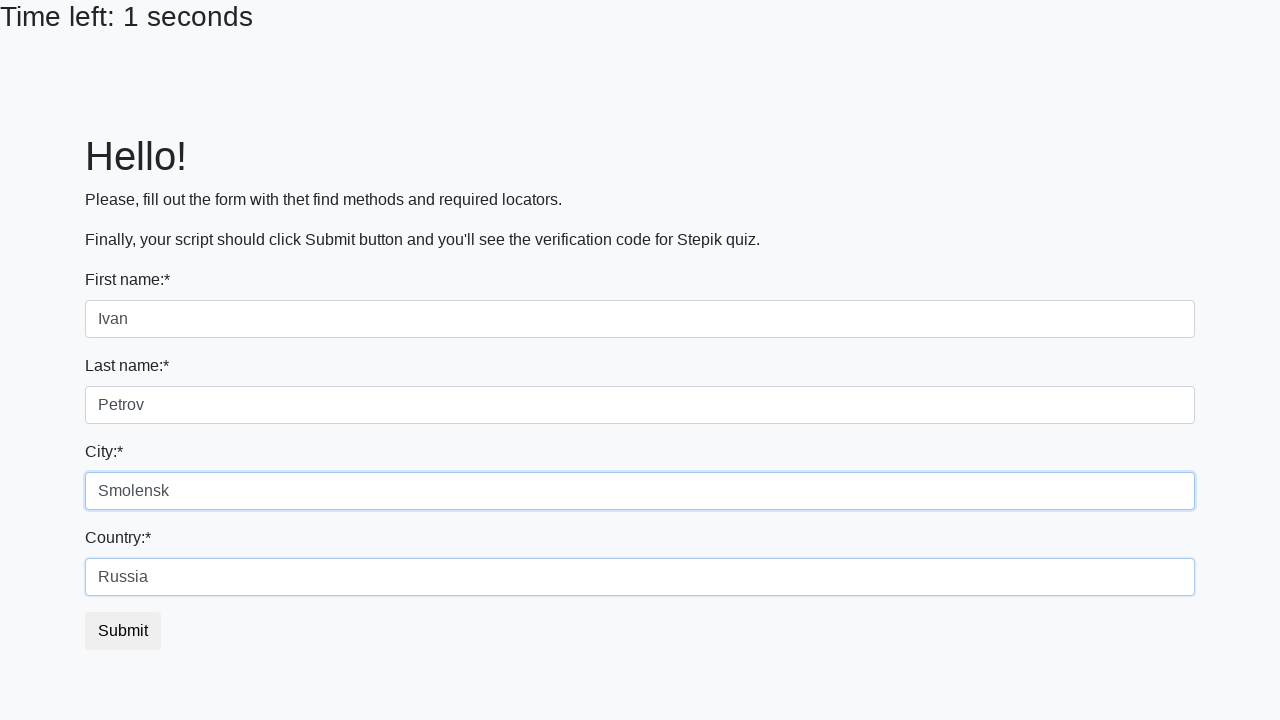

Clicked submit button to complete form submission at (123, 631) on button.btn
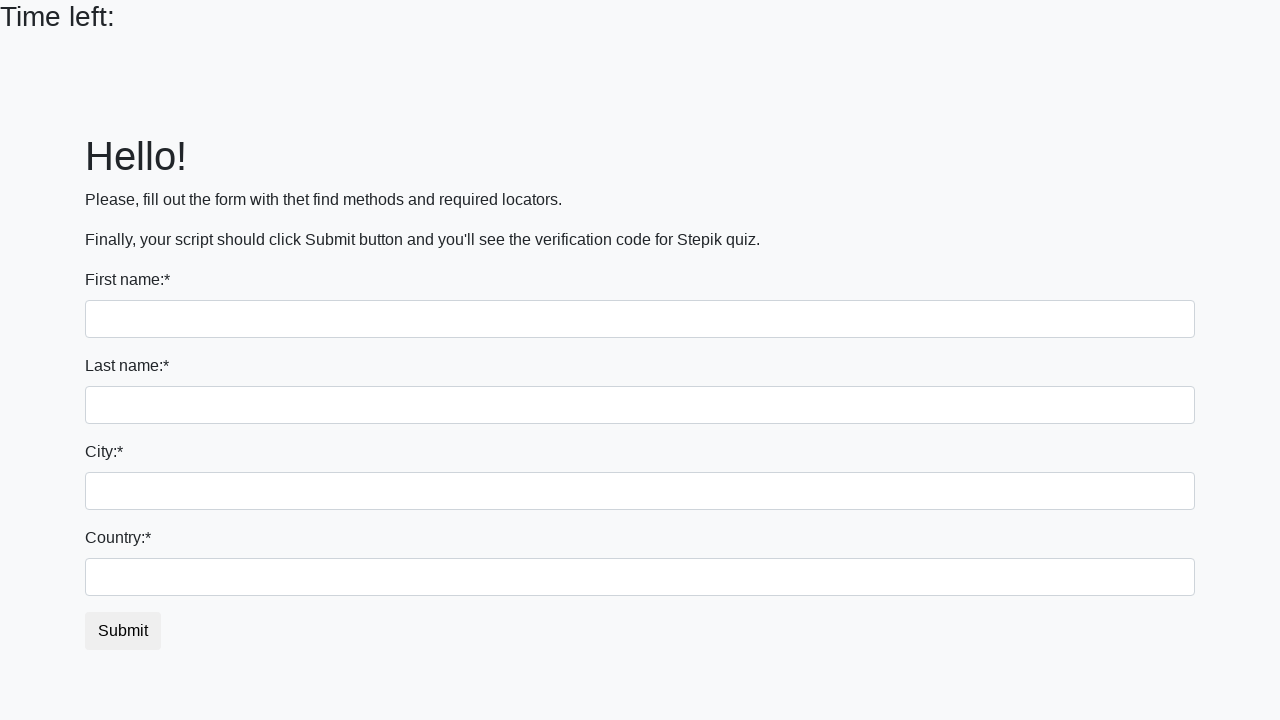

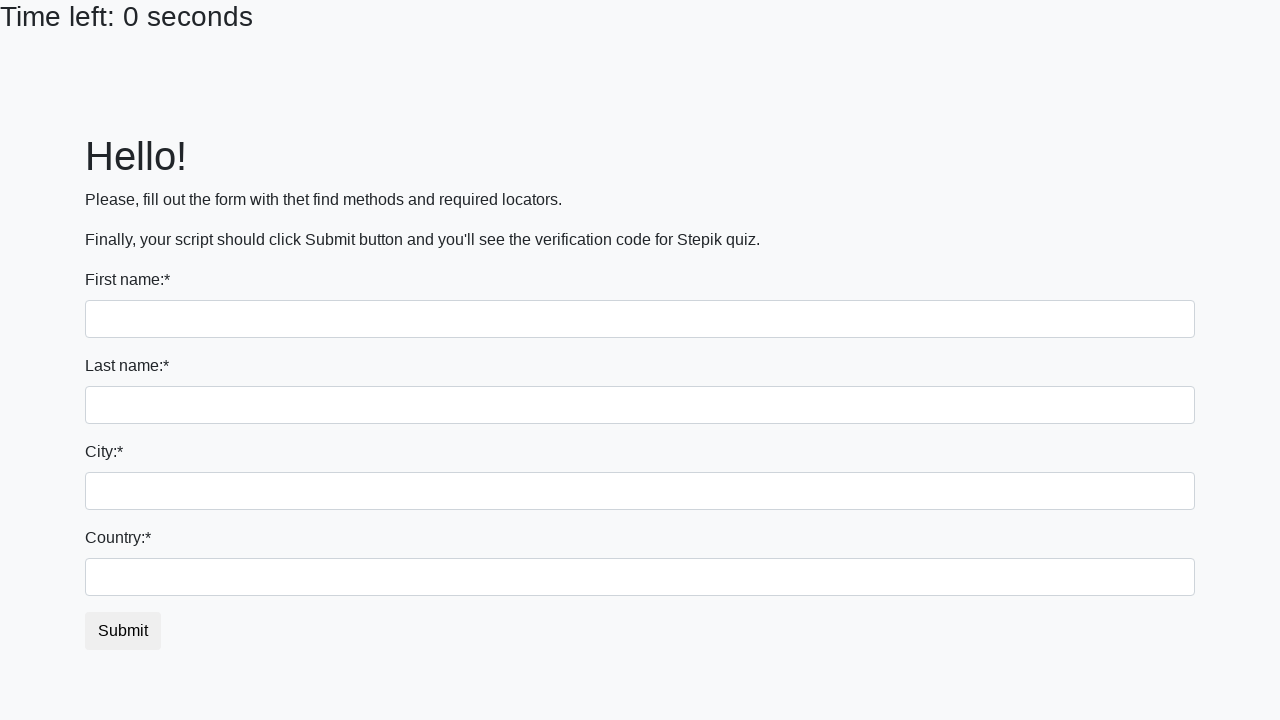